Navigates to sahibinden.com classified ads website and verifies the page loads

Starting URL: https://www.sahibinden.com/

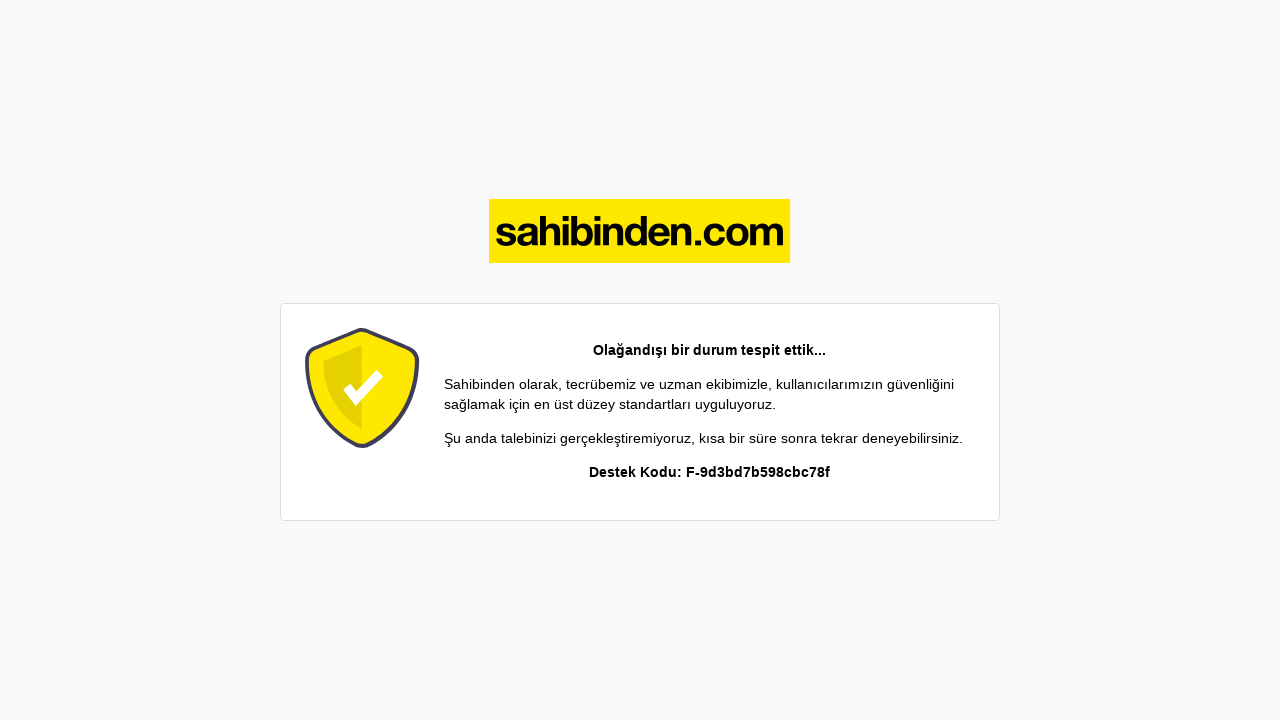

Navigated to sahibinden.com classified ads website
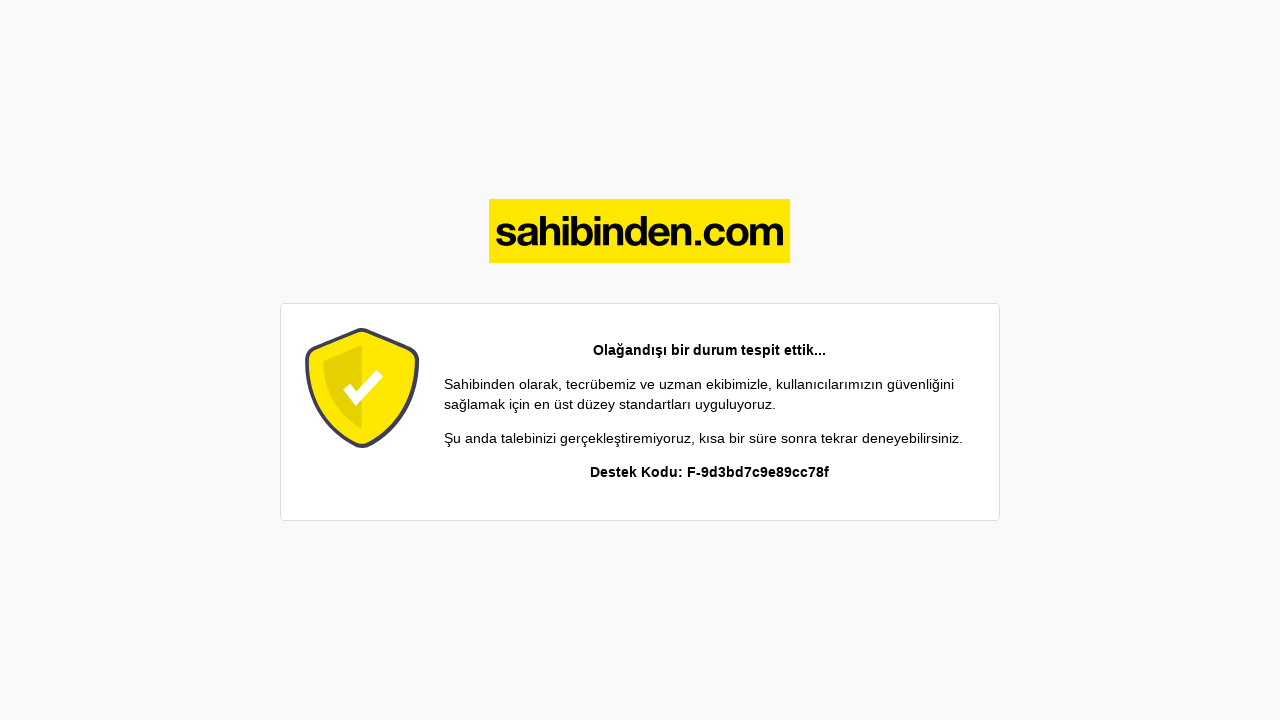

Retrieved page title: 
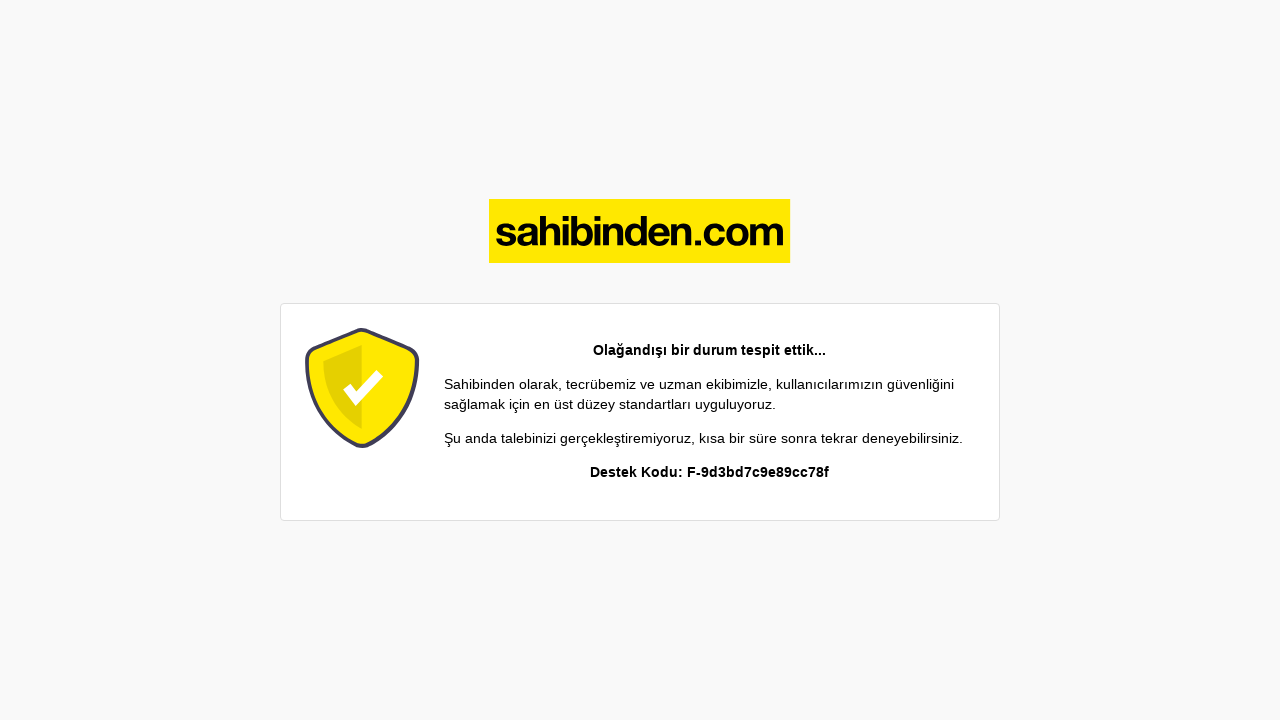

Printed page title to console
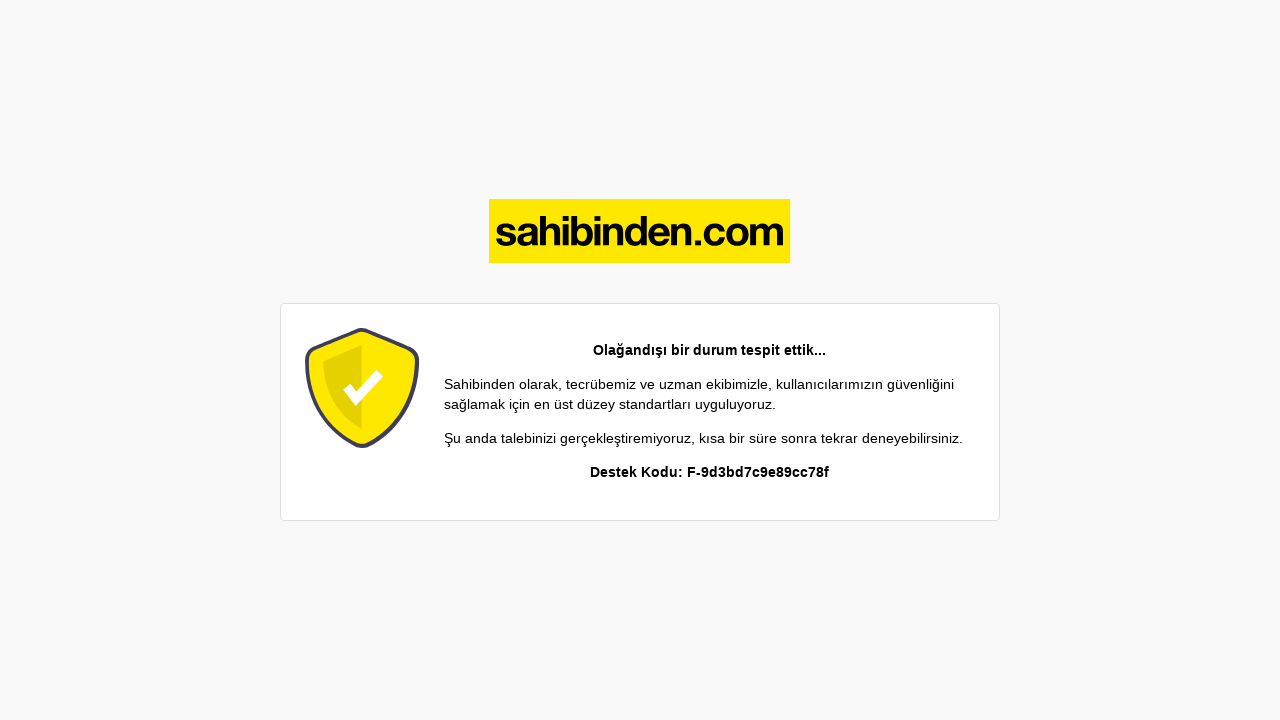

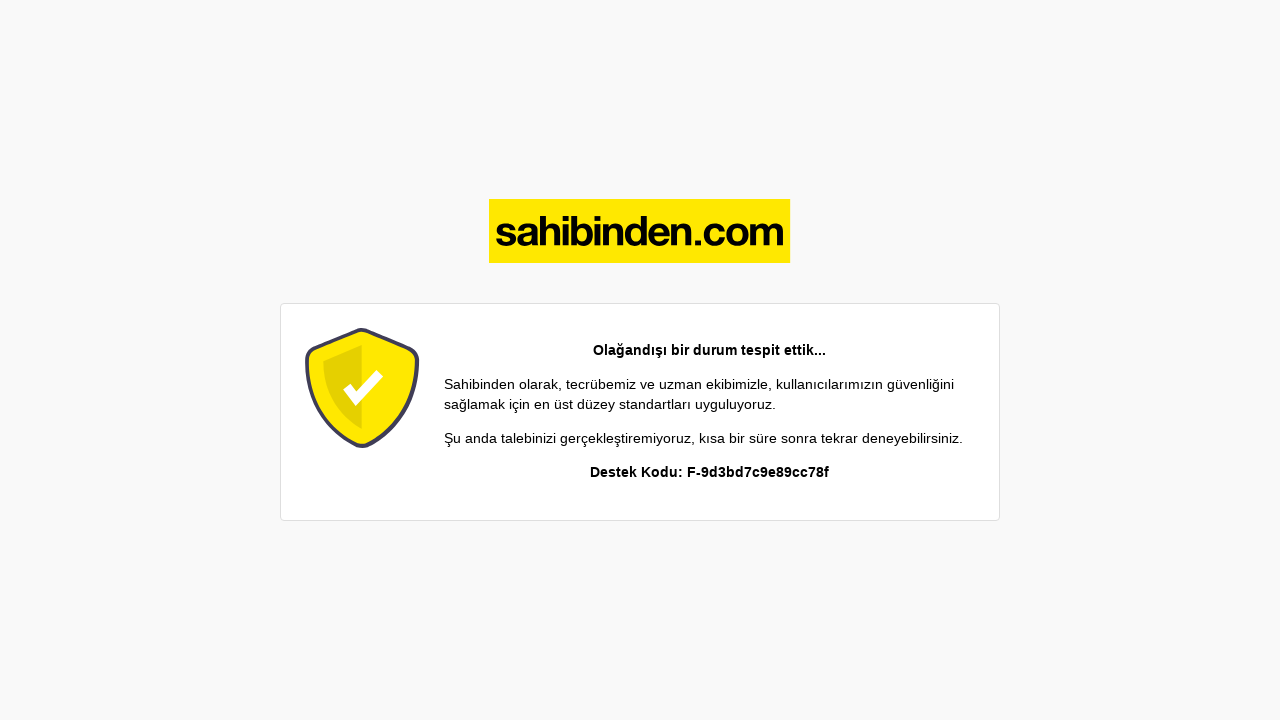